Tests browser window handling functionality by opening new tabs and windows through button clicks and switching between them

Starting URL: https://demoqa.com/browser-windows

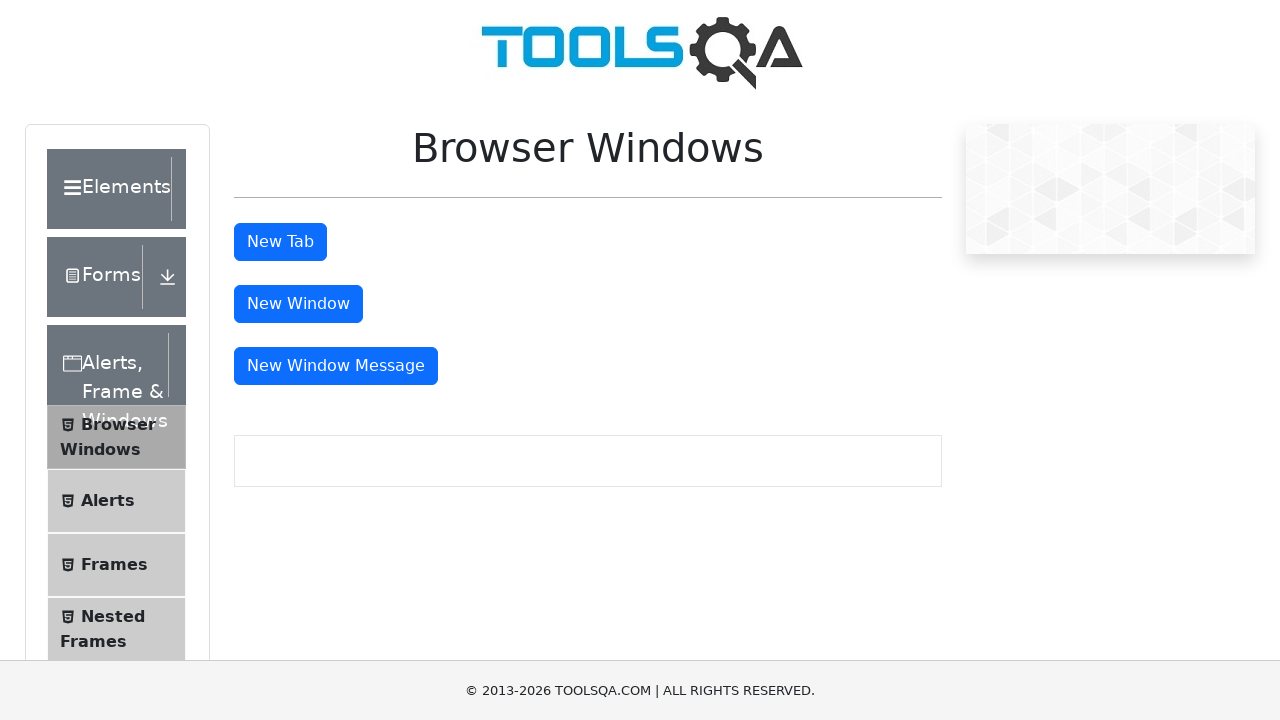

Clicked tab button to open a new tab at (280, 242) on button#tabButton
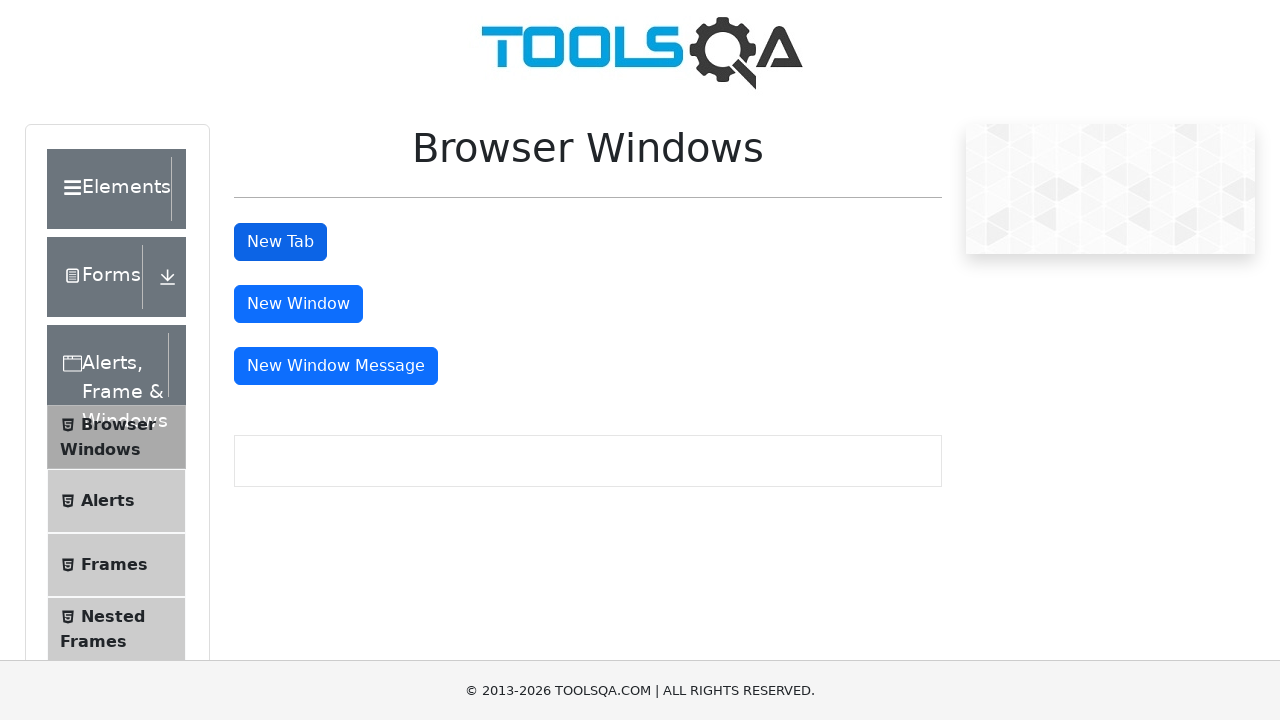

Clicked window button to open a new window at (298, 304) on button#windowButton
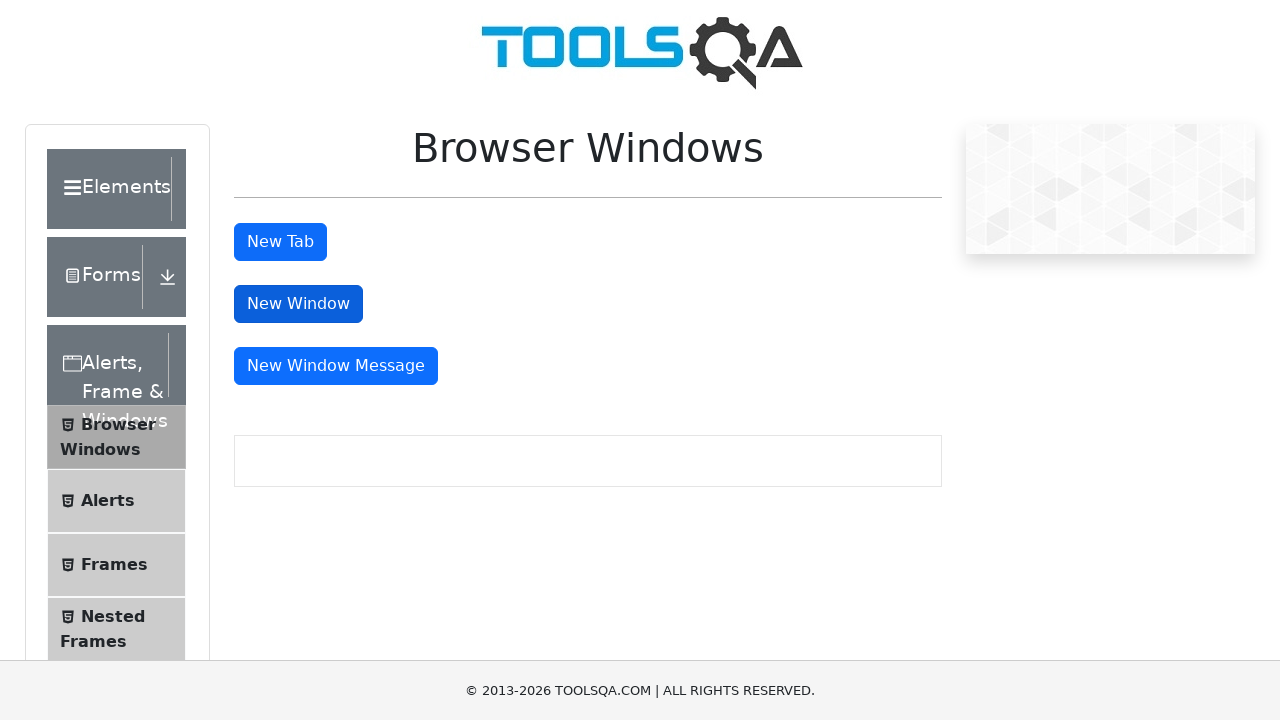

Clicked message window button to open another window at (336, 366) on button#messageWindowButton
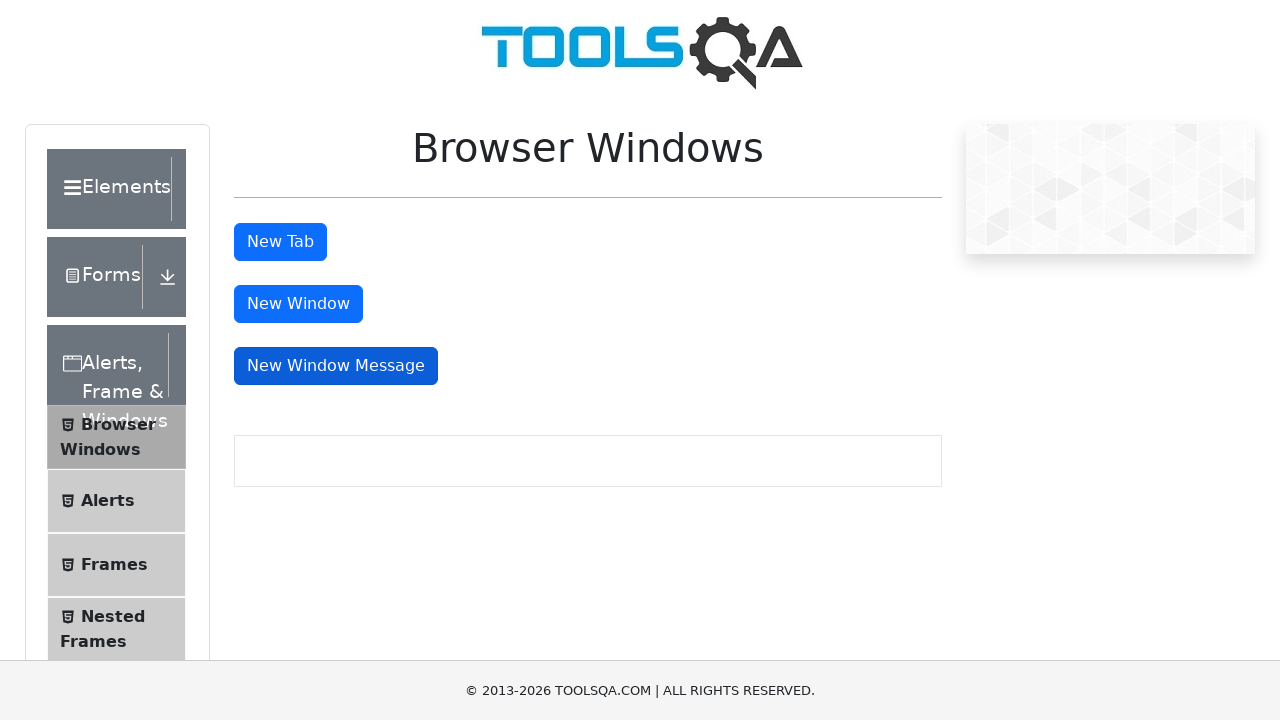

Retrieved all open pages and windows from context
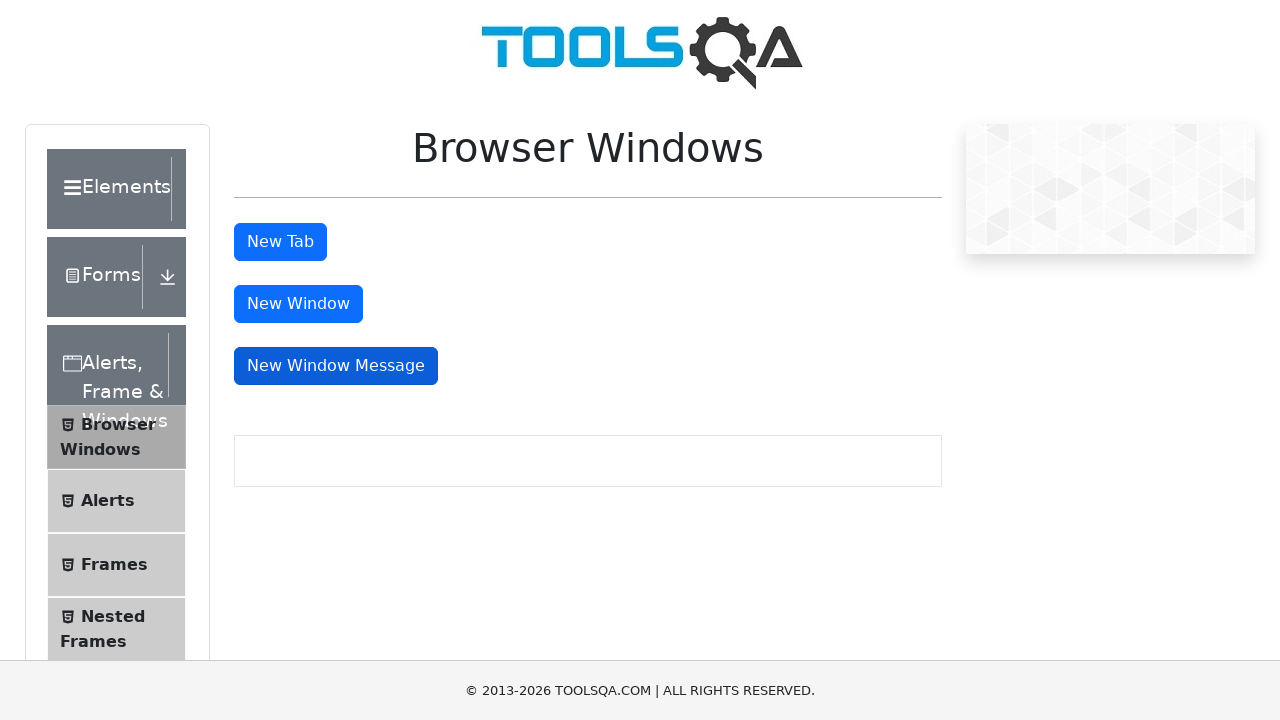

Brought a new window/tab to the front
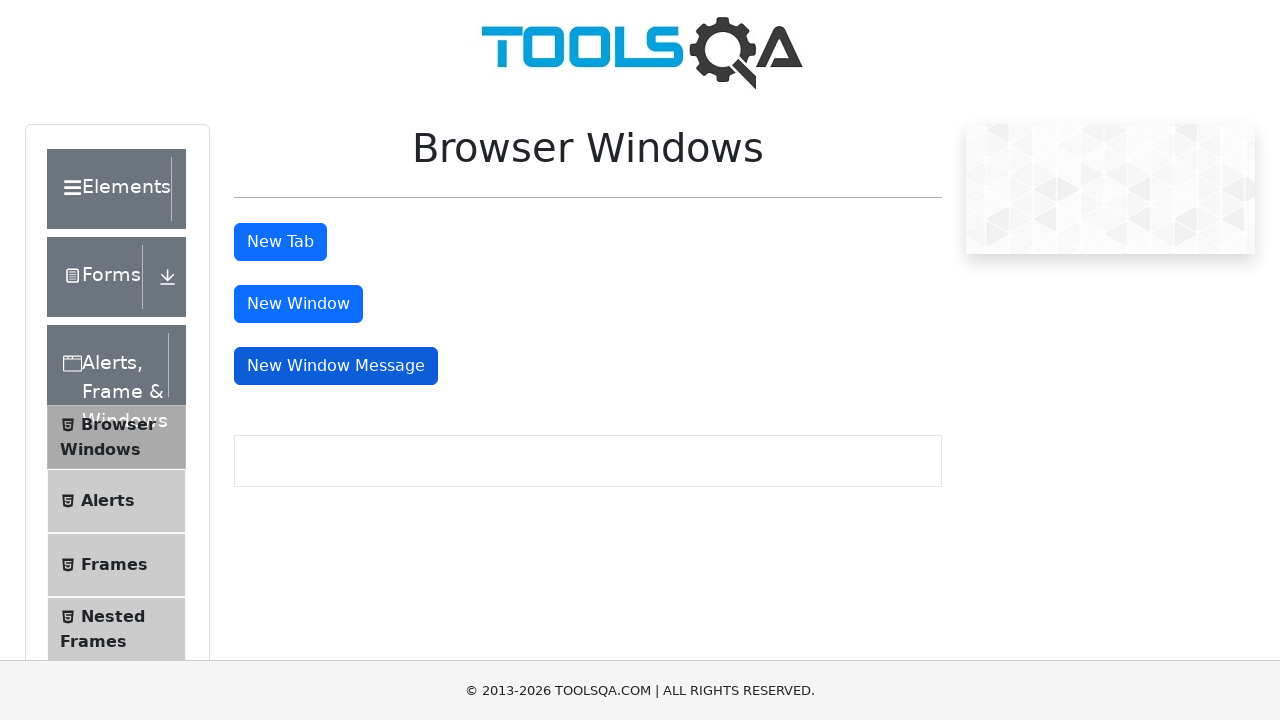

Brought a new window/tab to the front
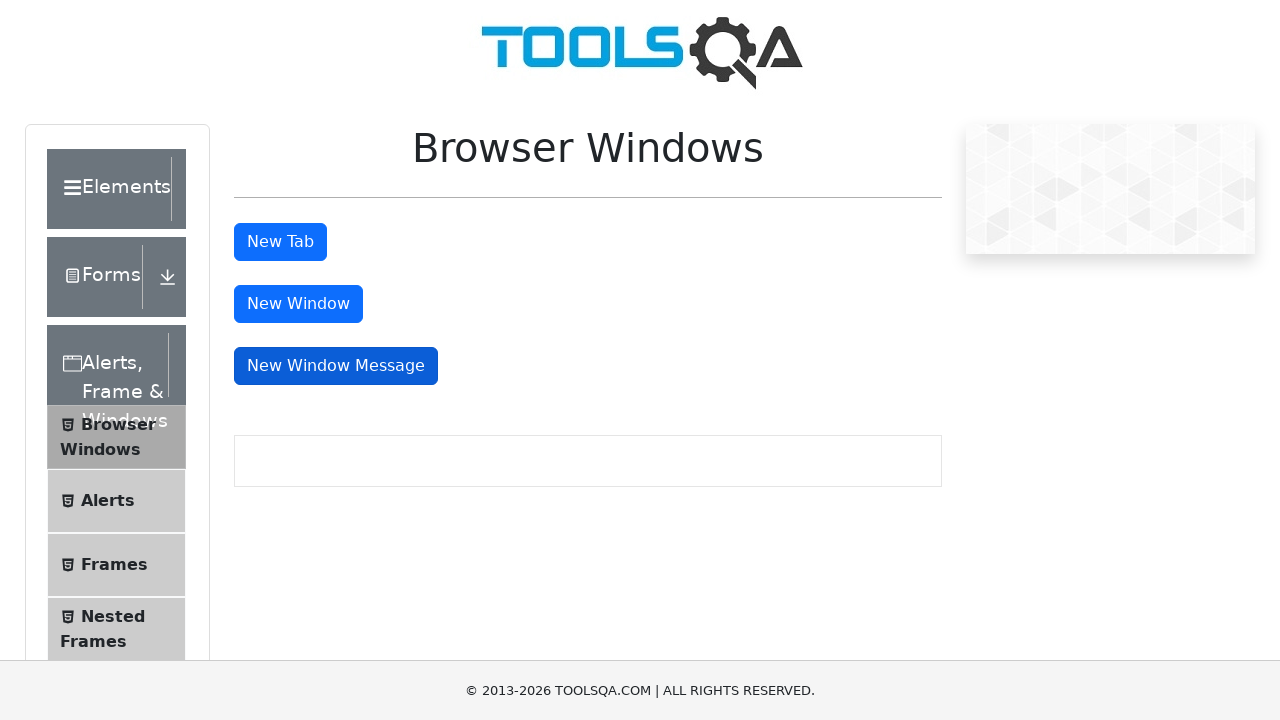

Brought a new window/tab to the front
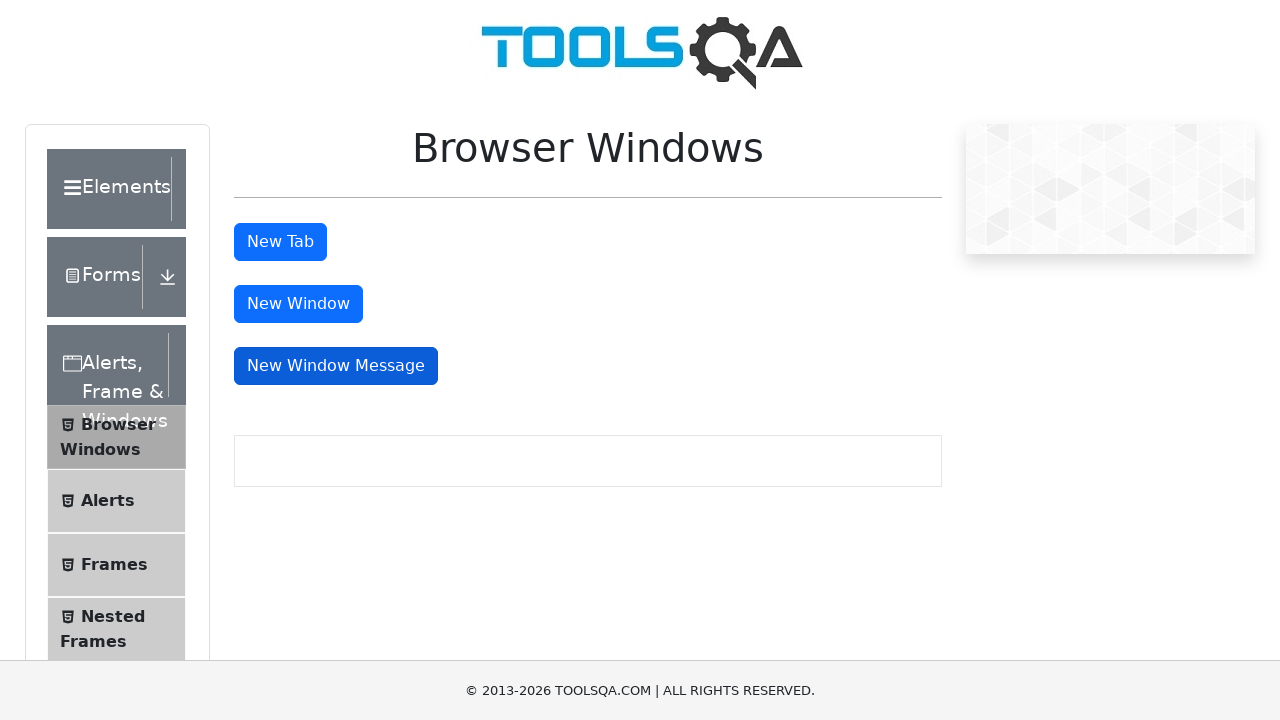

Switched back to the main window
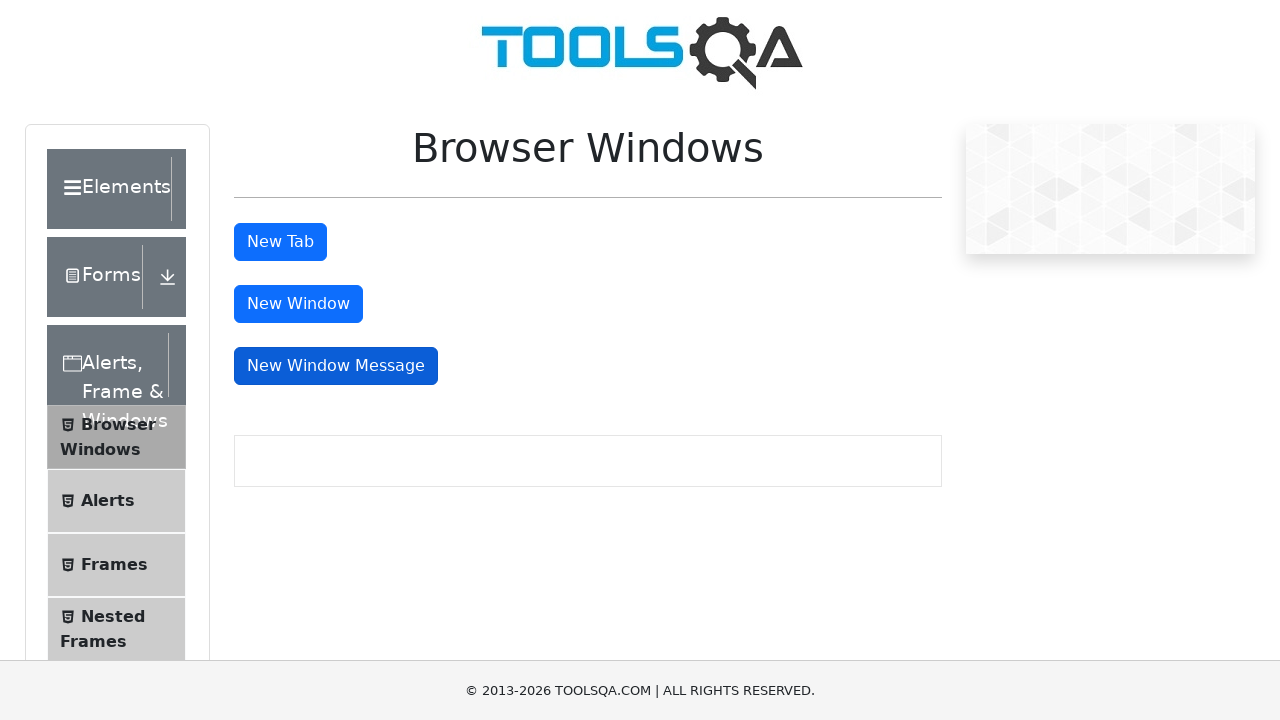

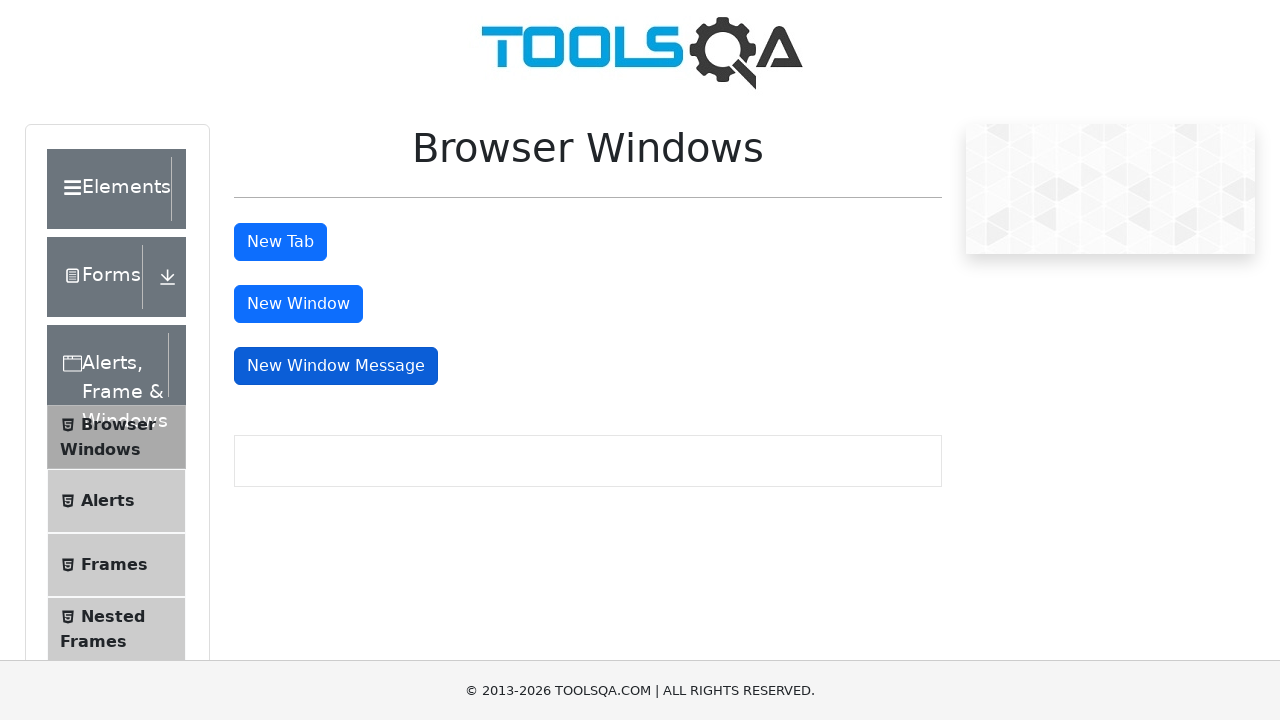